Tests keyboard operations on Flipkart website by dismissing a popup with ESC key and refreshing the page with F5

Starting URL: https://www.flipkart.com/

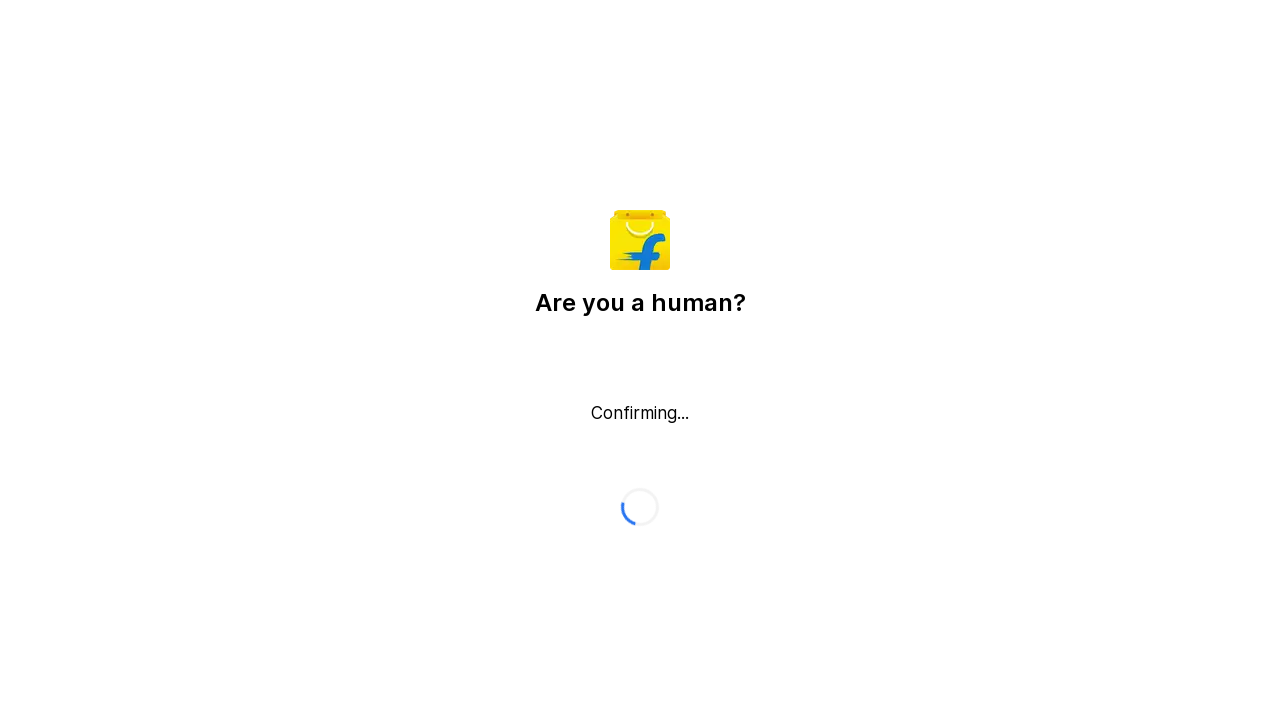

Pressed ESC key to dismiss popup on Flipkart
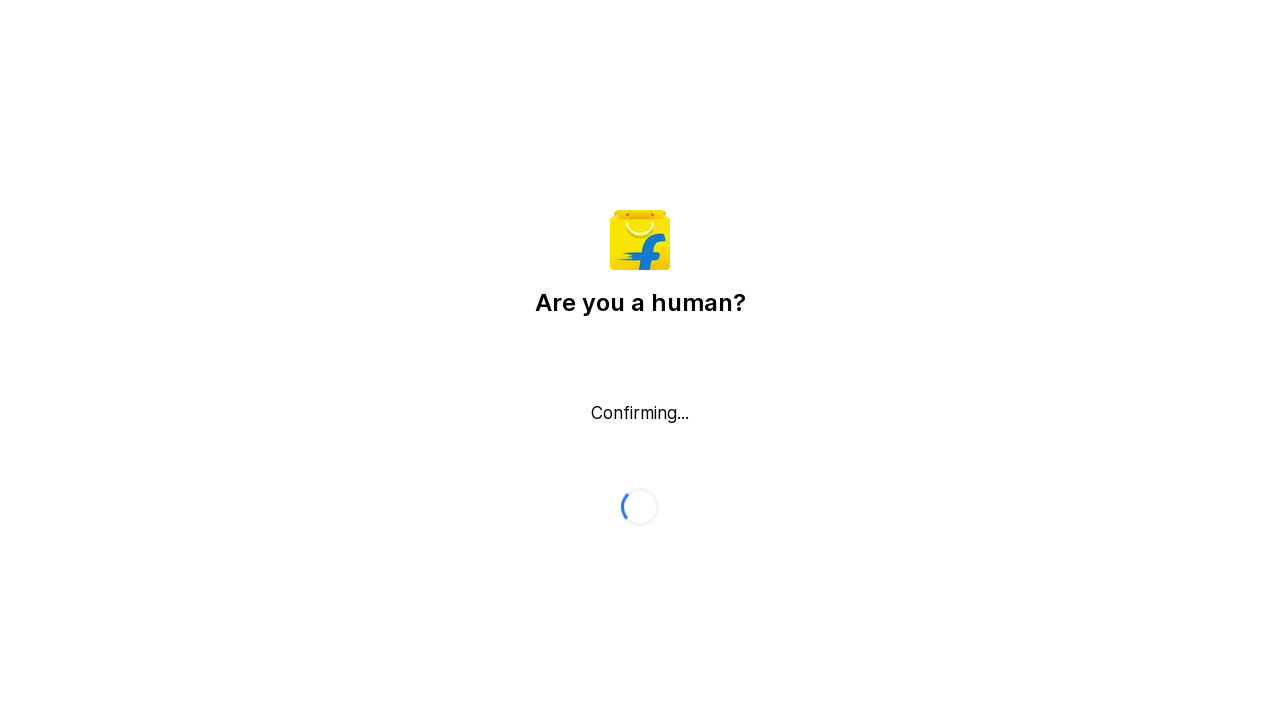

Waited 1500ms for popup to close
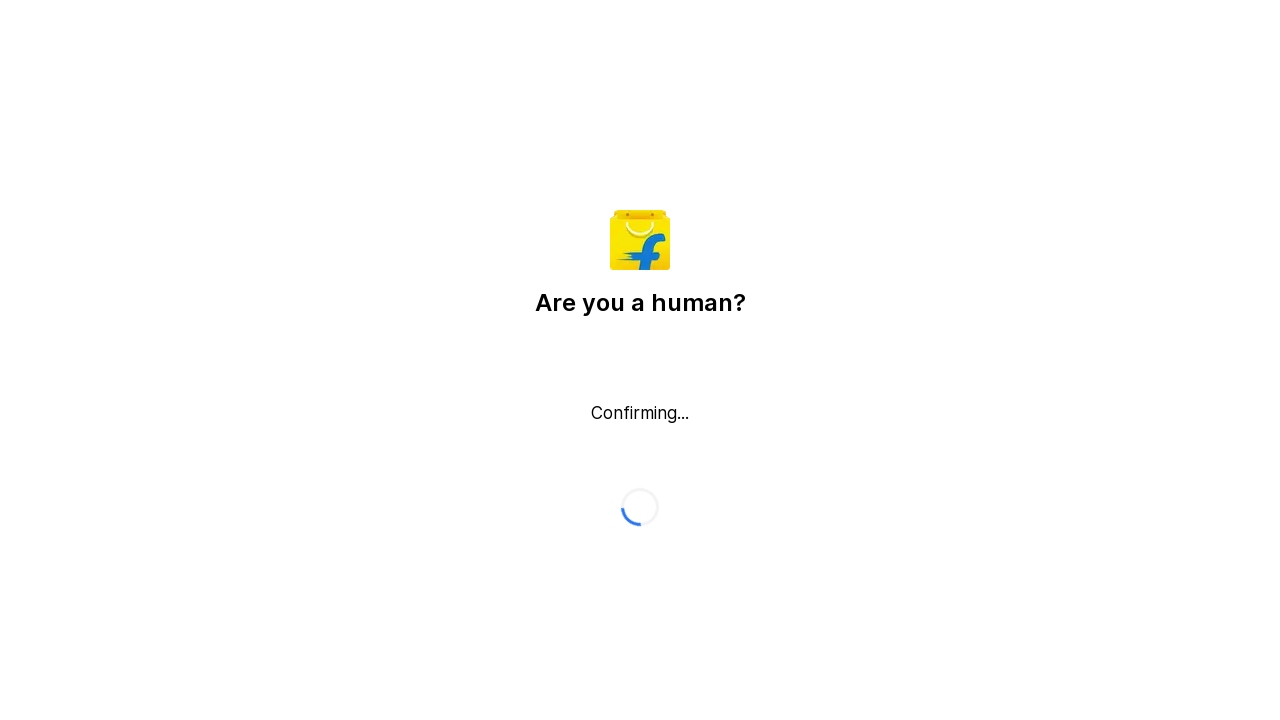

Pressed F5 key to refresh the page
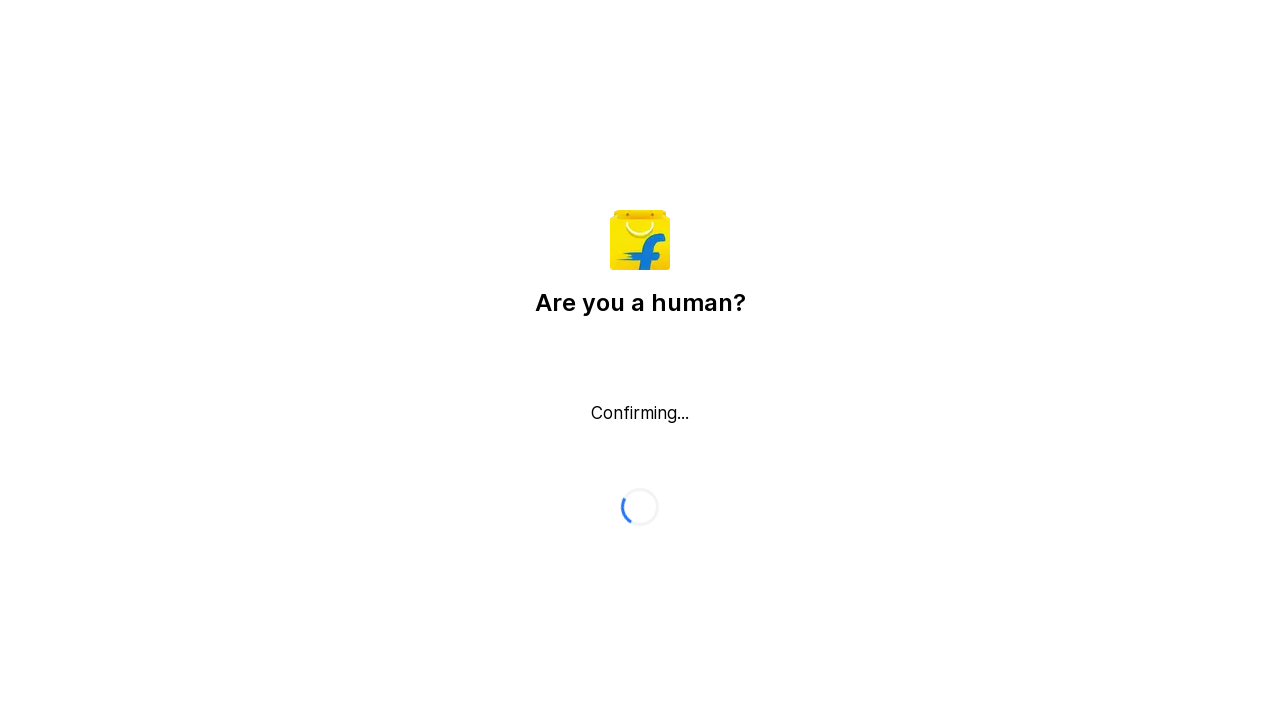

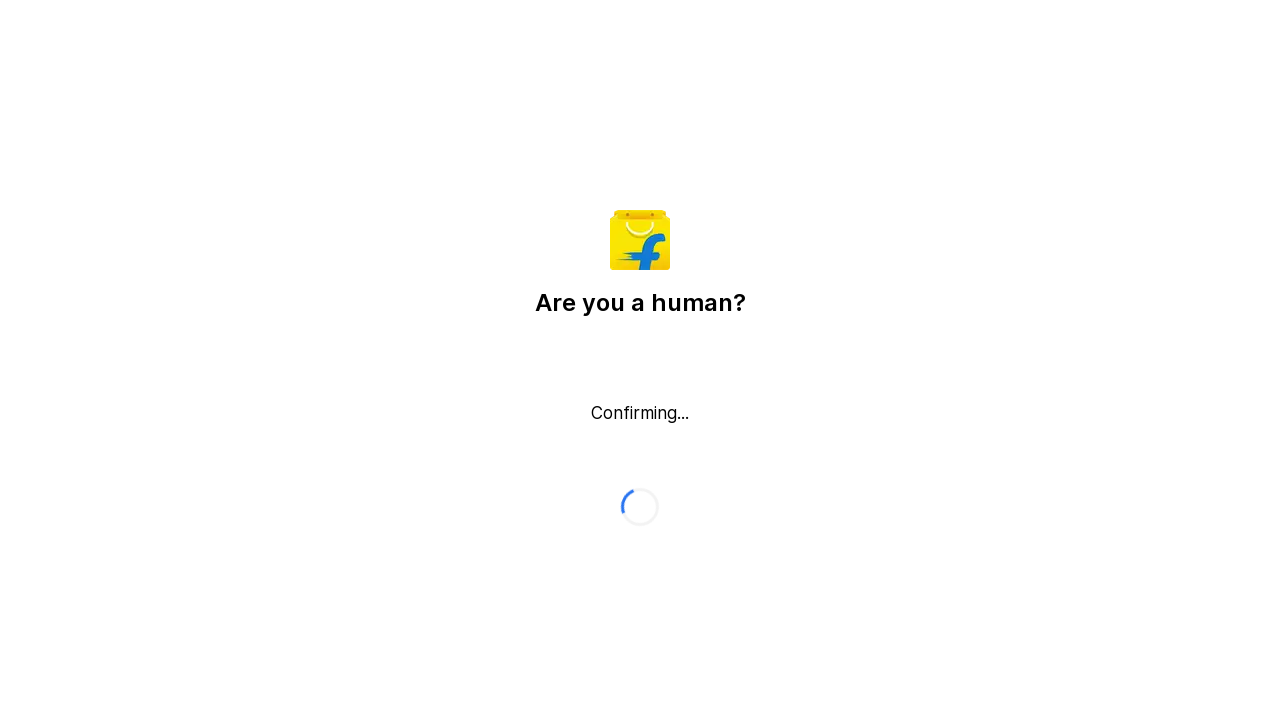